Tests drag and drop functionality by switching to an iframe and dragging a draggable element onto a droppable target area

Starting URL: https://www.globalsqa.com/demo-site/draganddrop/#Propagation

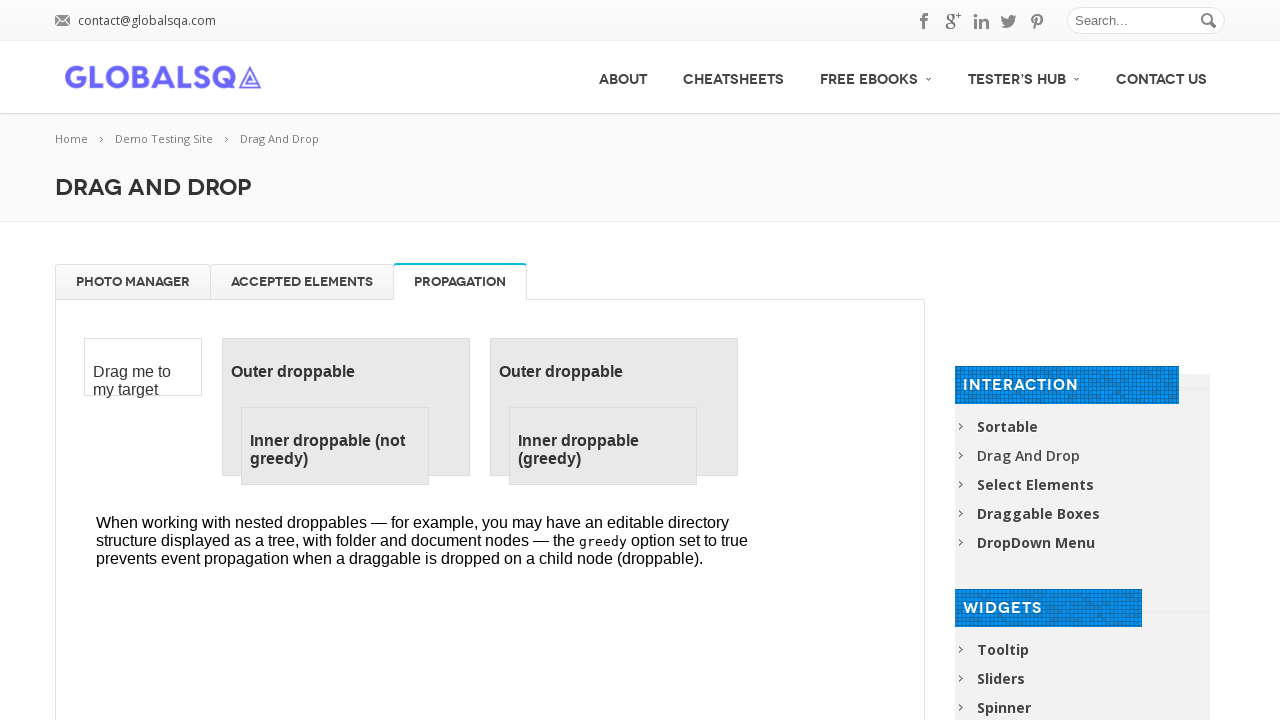

Navigated to drag and drop demo page
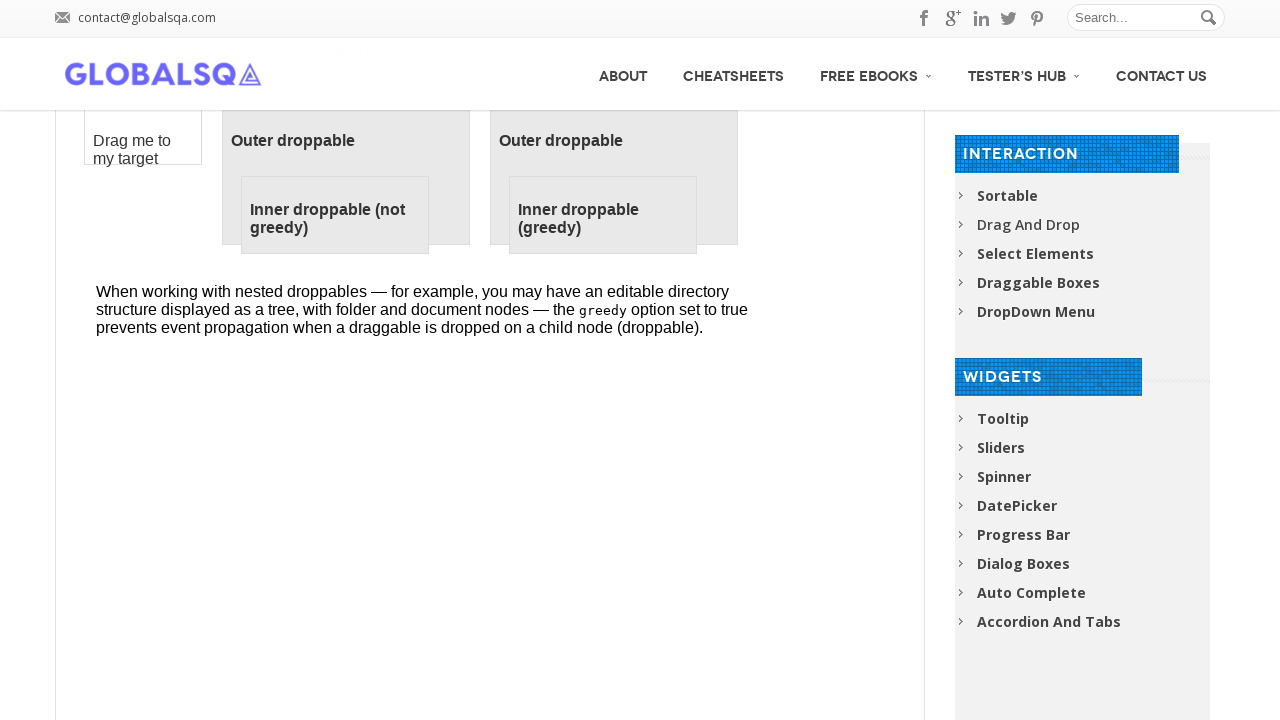

Located iframe containing drag and drop elements
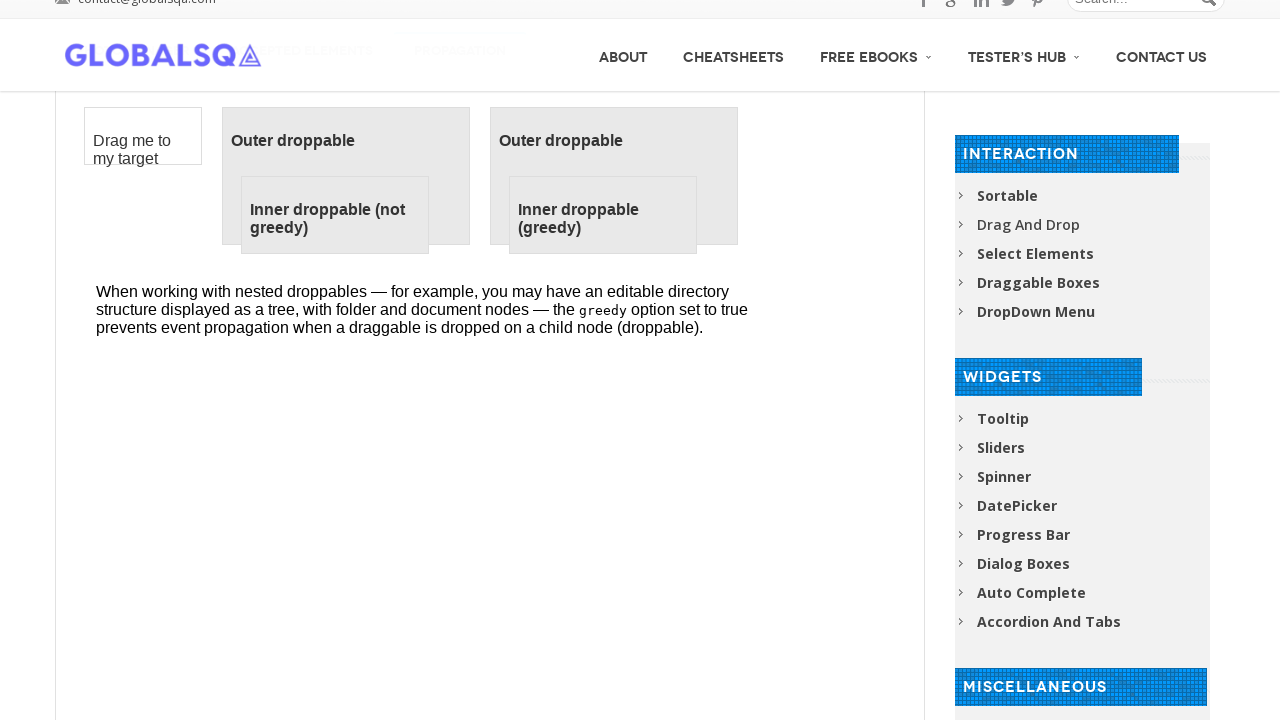

Located draggable source element
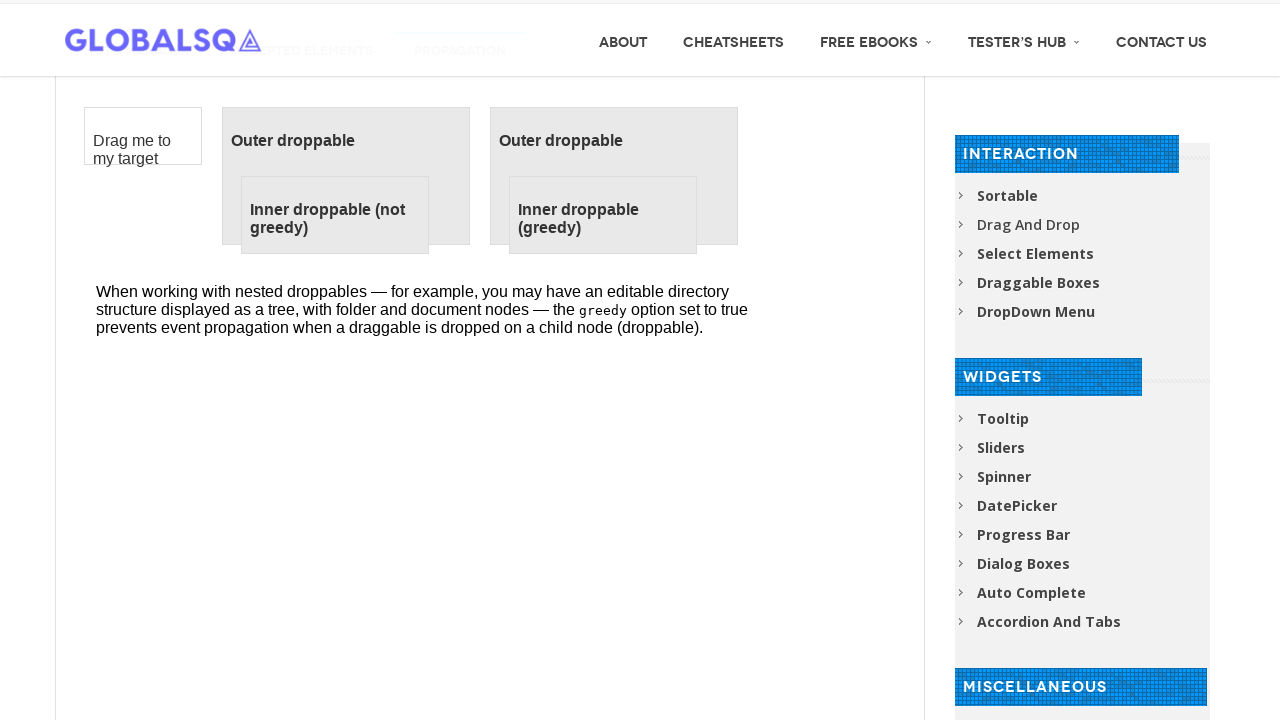

Located droppable target element
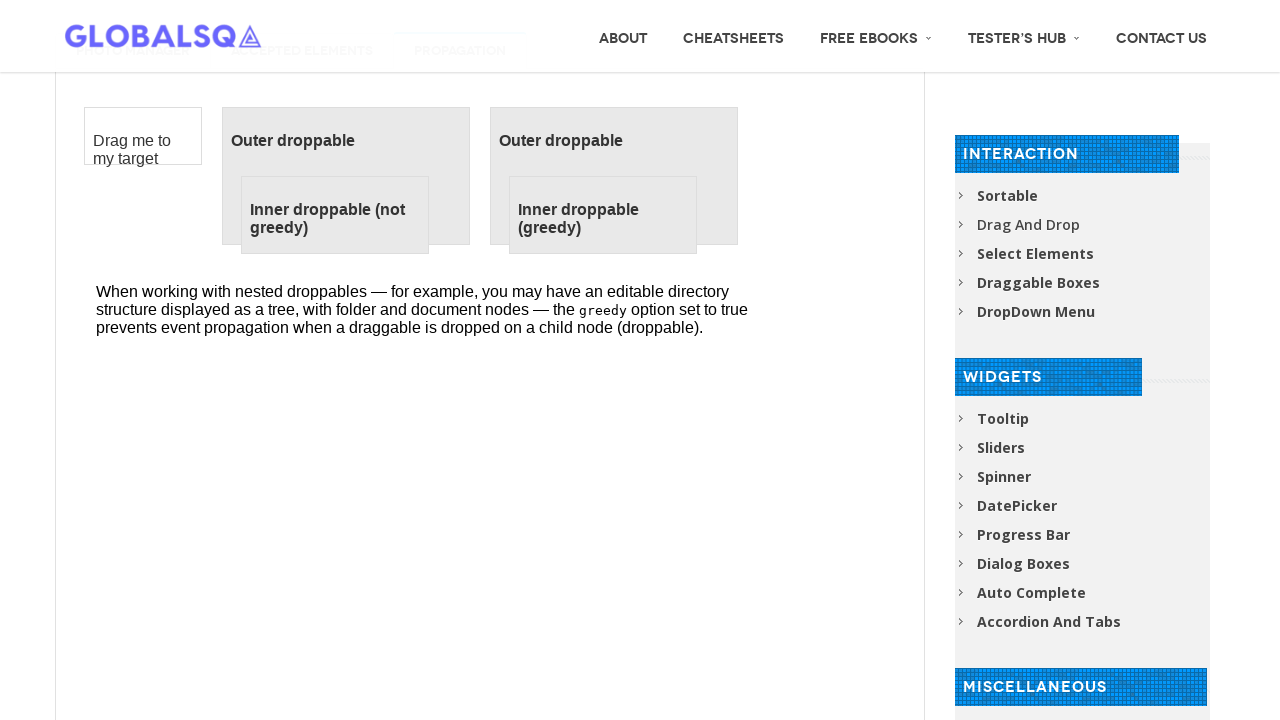

Dragged source element onto target element at (346, 176)
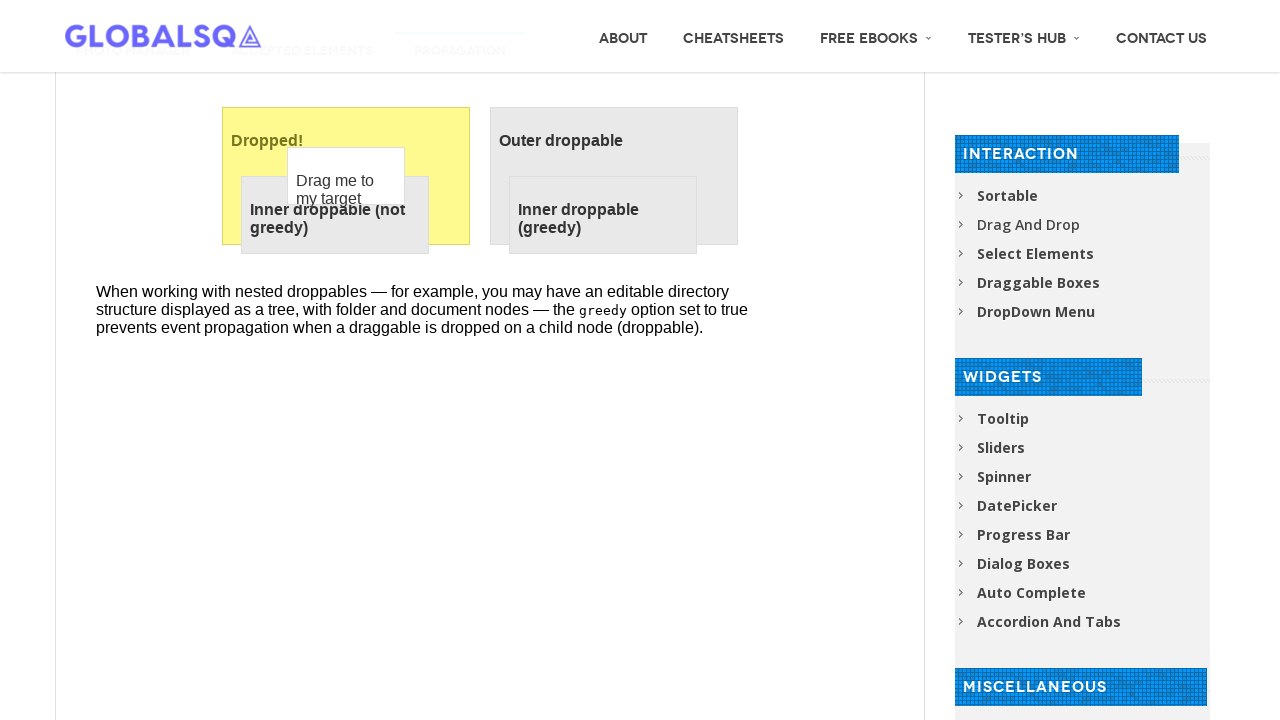

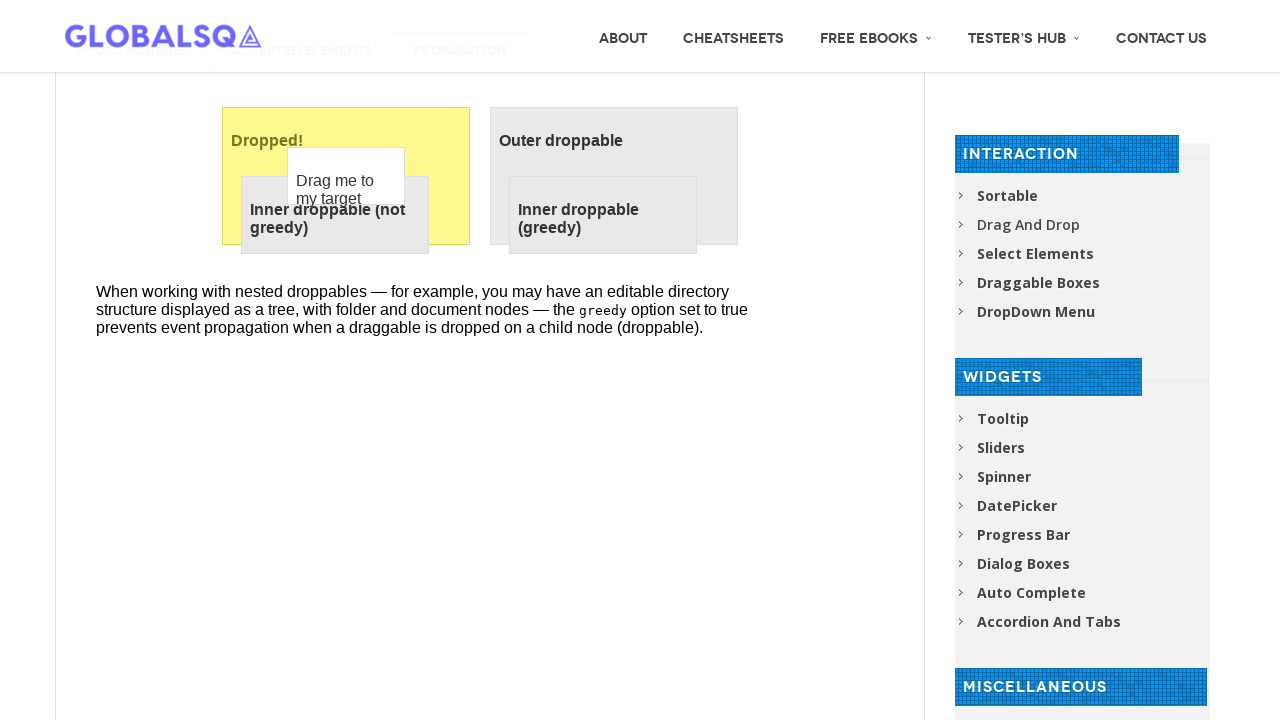